Opens the Rahul Shetty Academy Automation Practice page and maximizes the browser window

Starting URL: https://www.rahulshettyacademy.com/AutomationPractice/

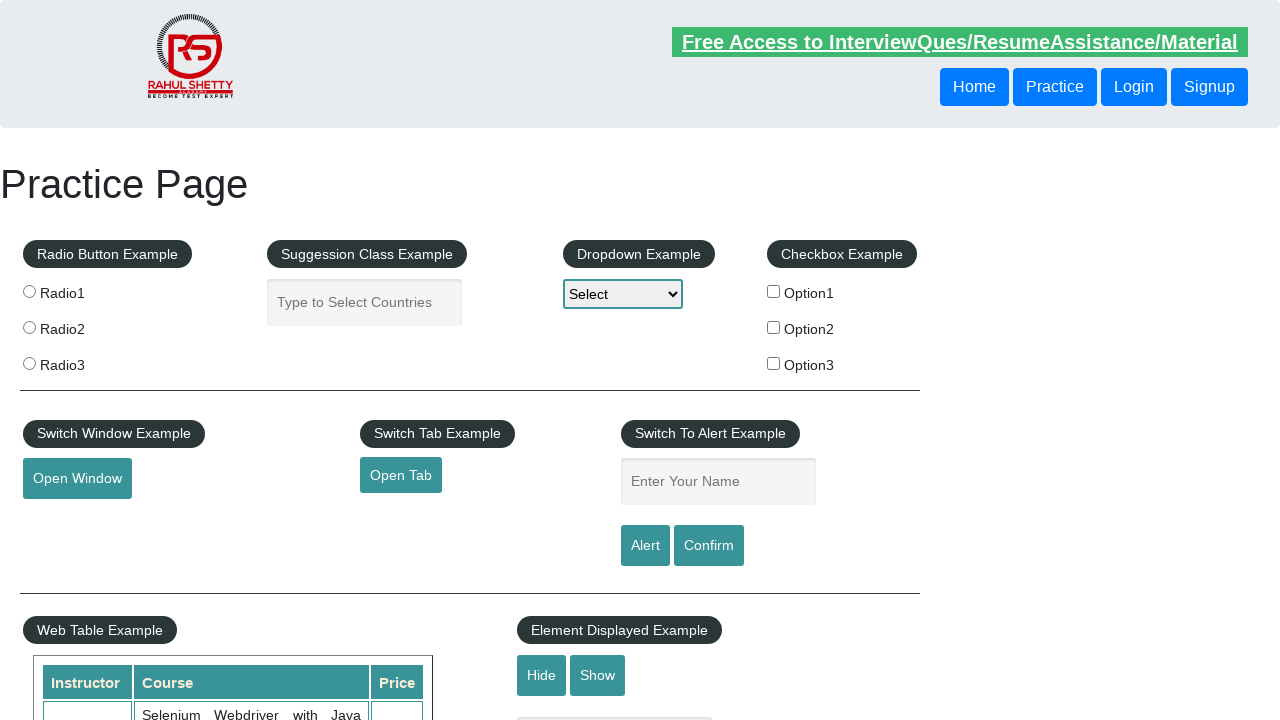

Set viewport size to 1920x1080 to maximize browser window
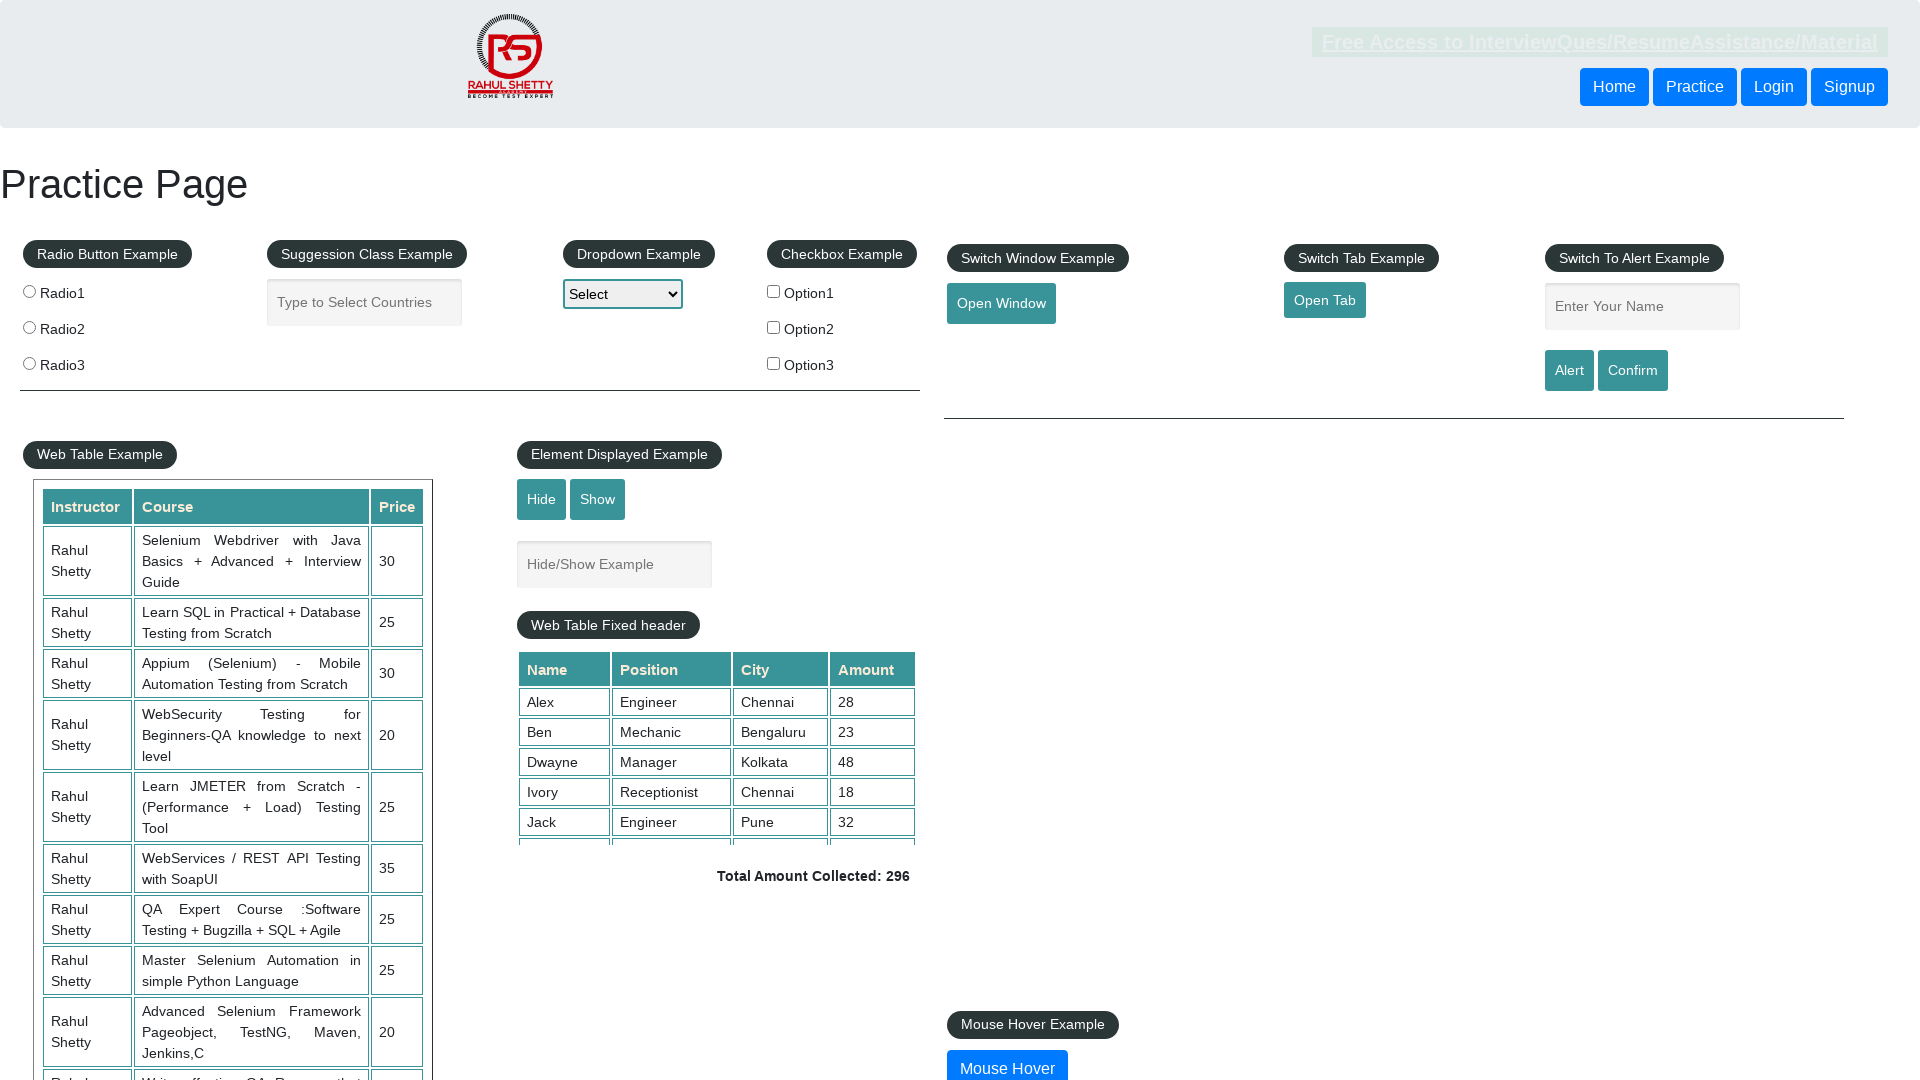

Page loaded - domcontentloaded event fired
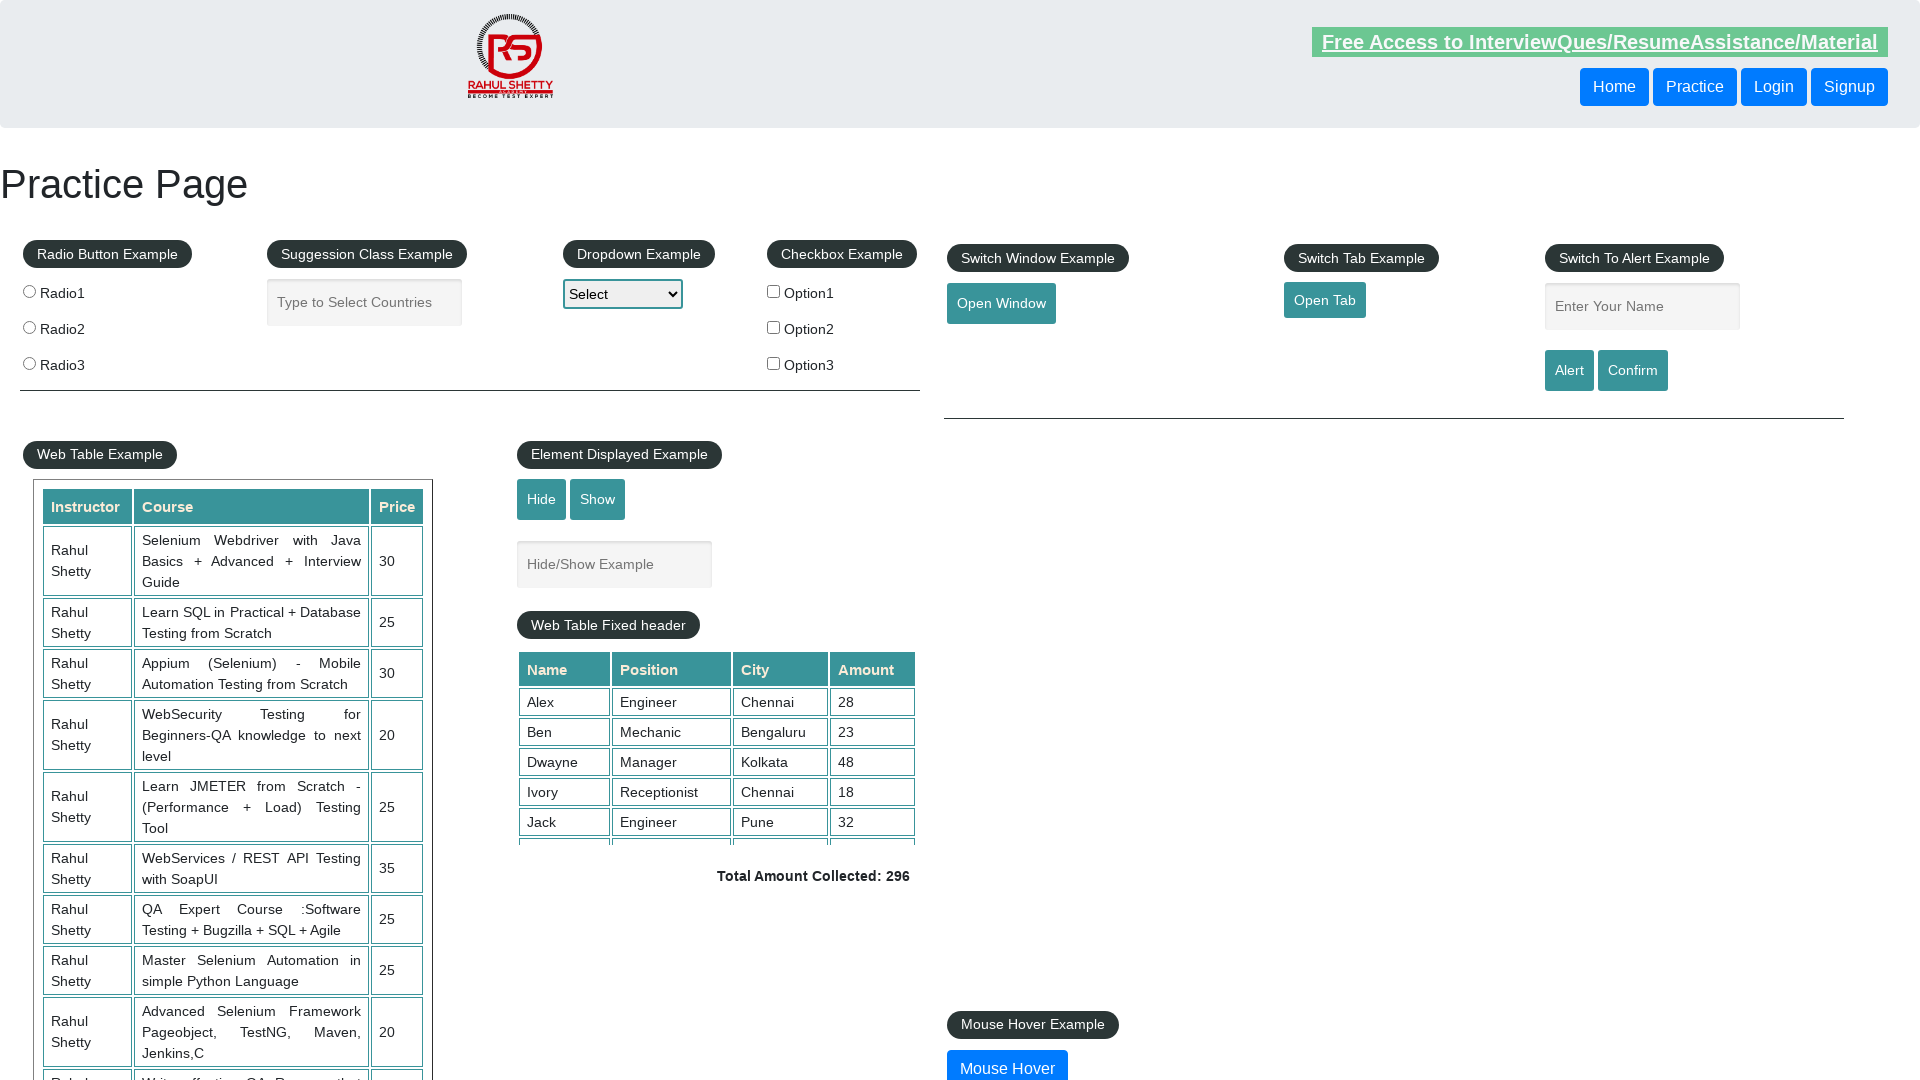

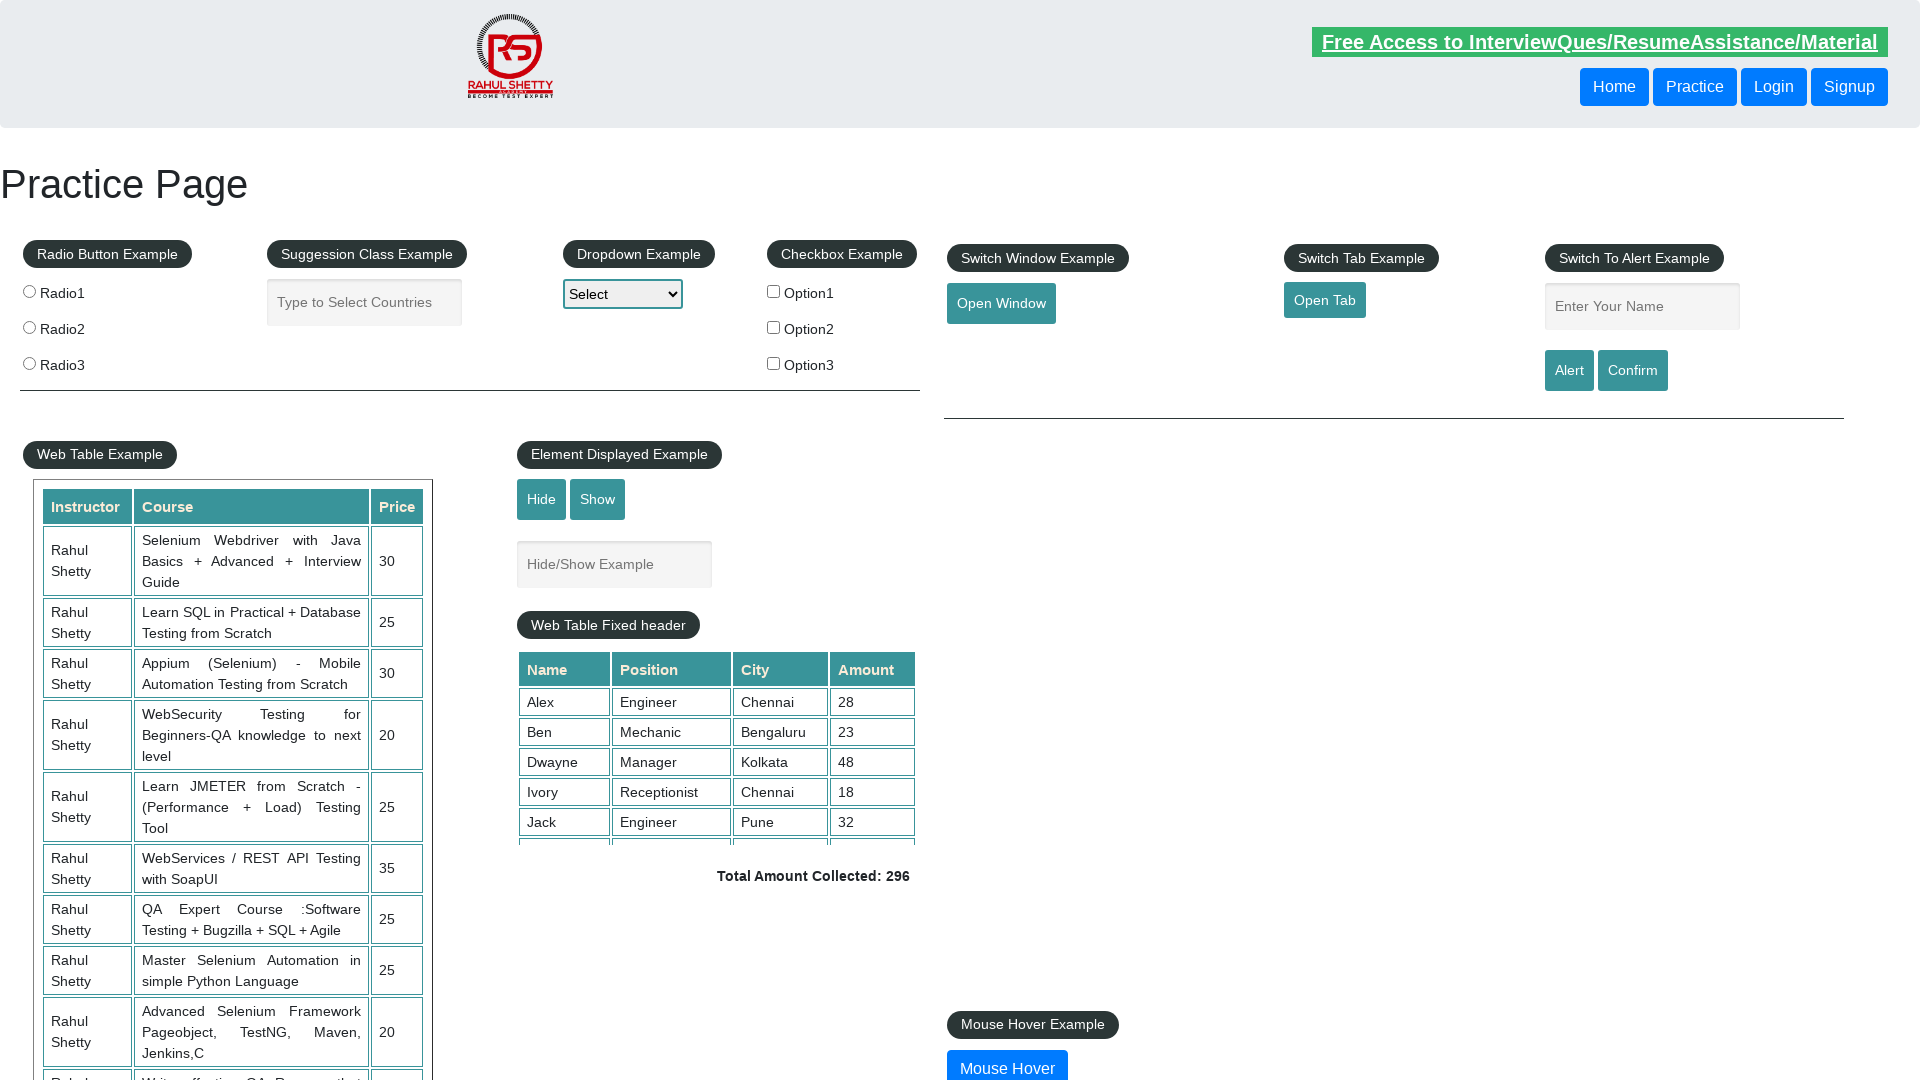